Opens a new browser tab, navigates to YouTube, and verifies the page title contains "YouTube".

Starting URL: https://demo.opencart.com

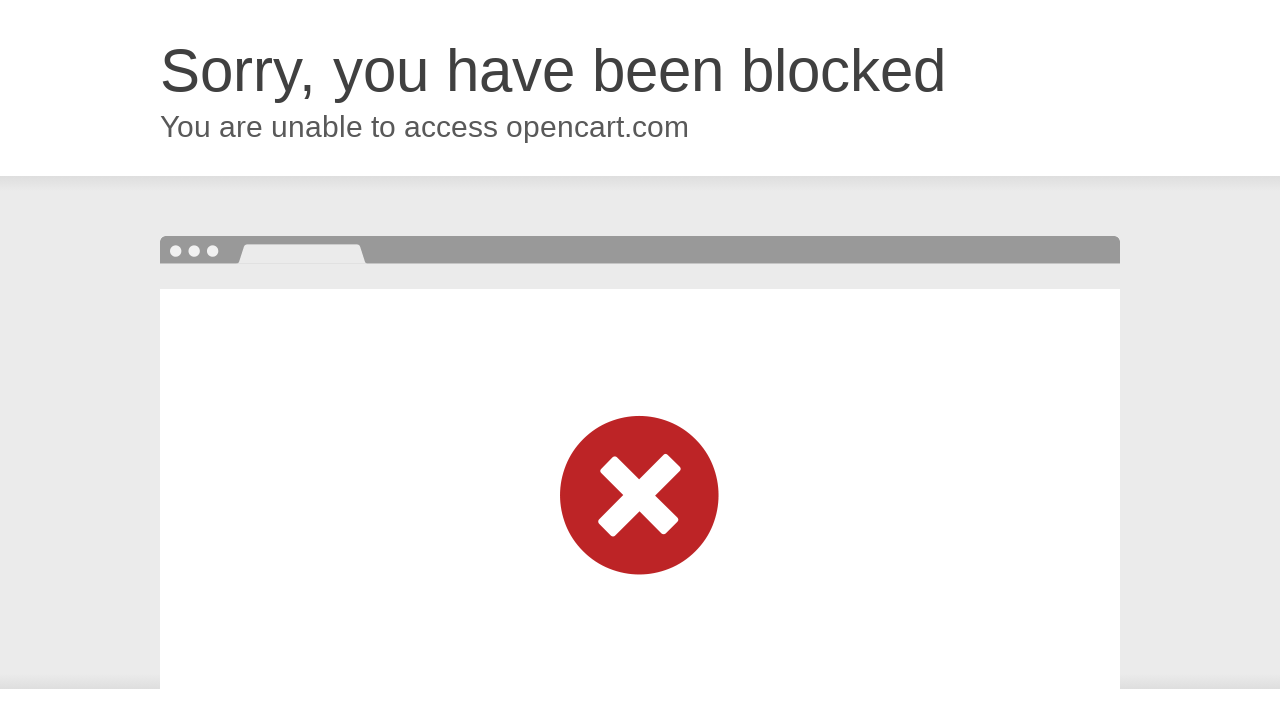

Opened a new browser tab
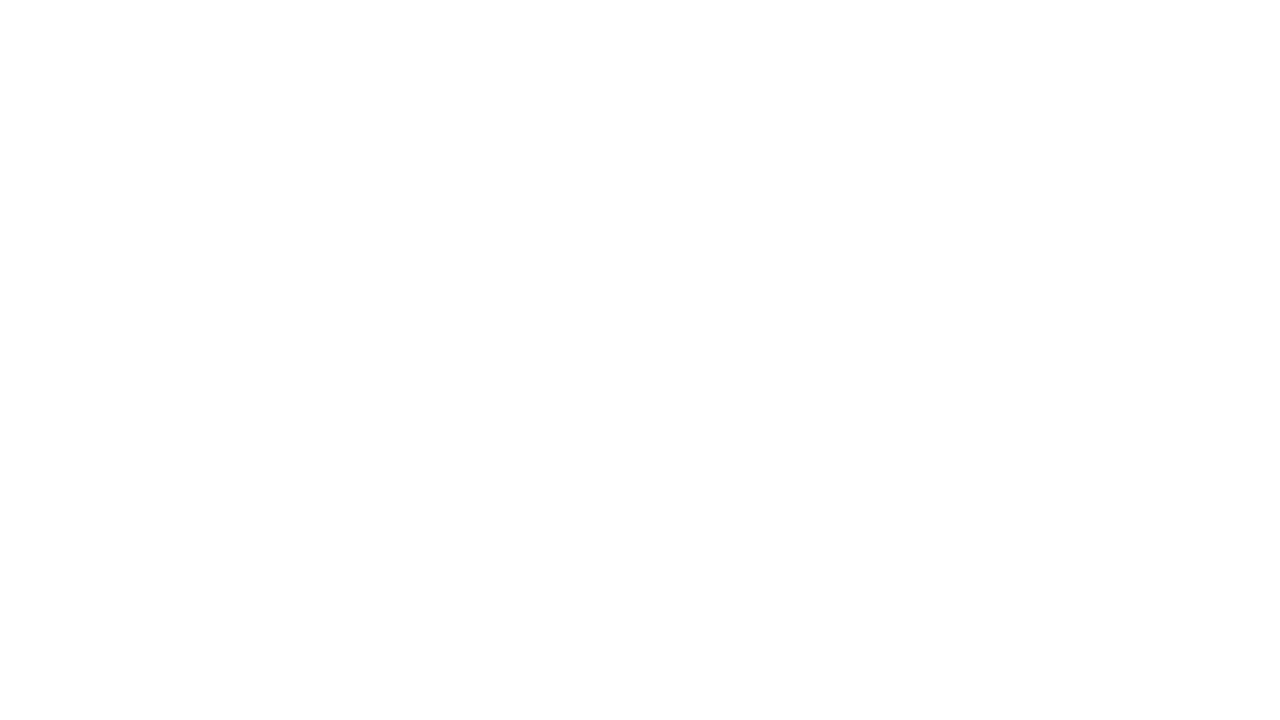

Navigated to YouTube
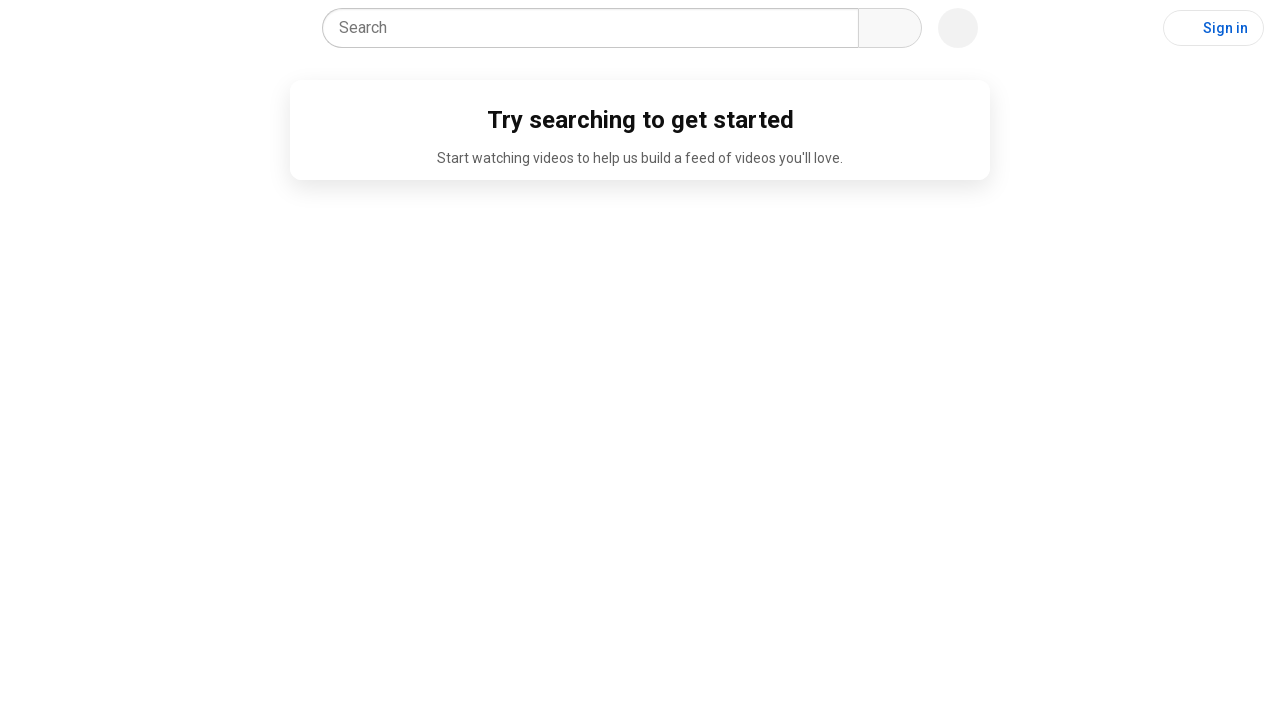

YouTube page loaded (domcontentloaded)
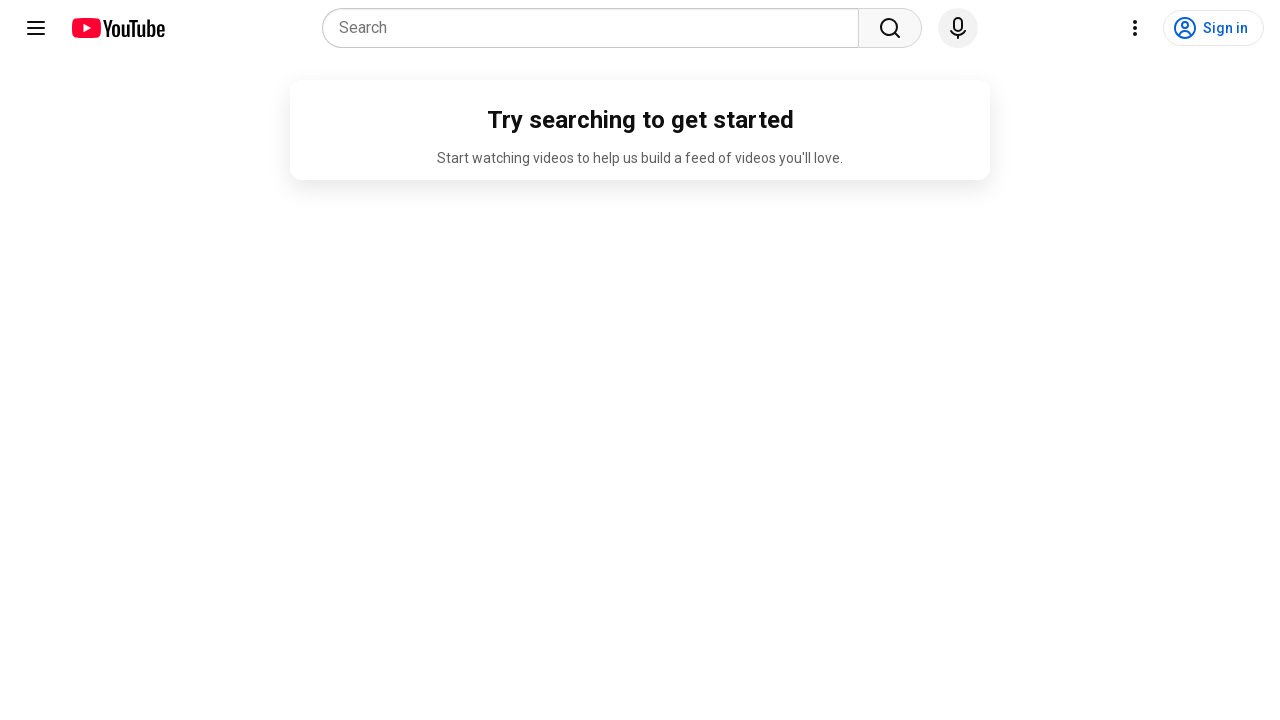

Verified page title contains 'YouTube'
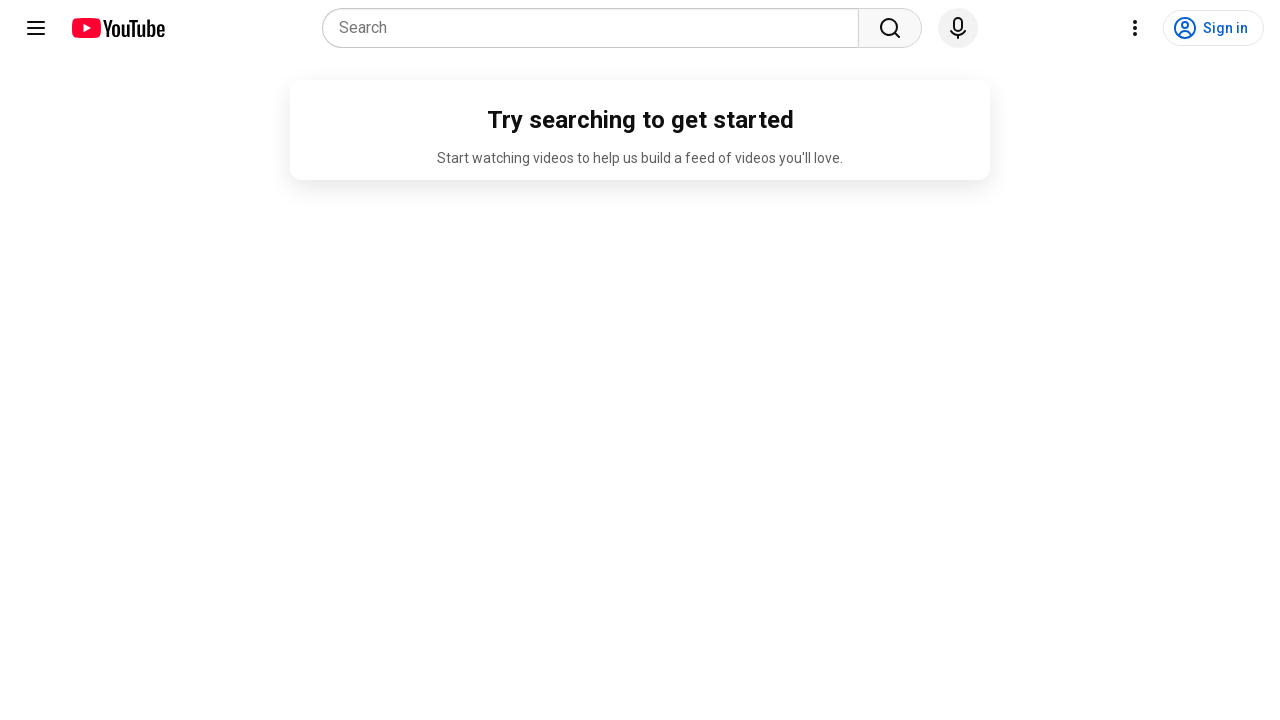

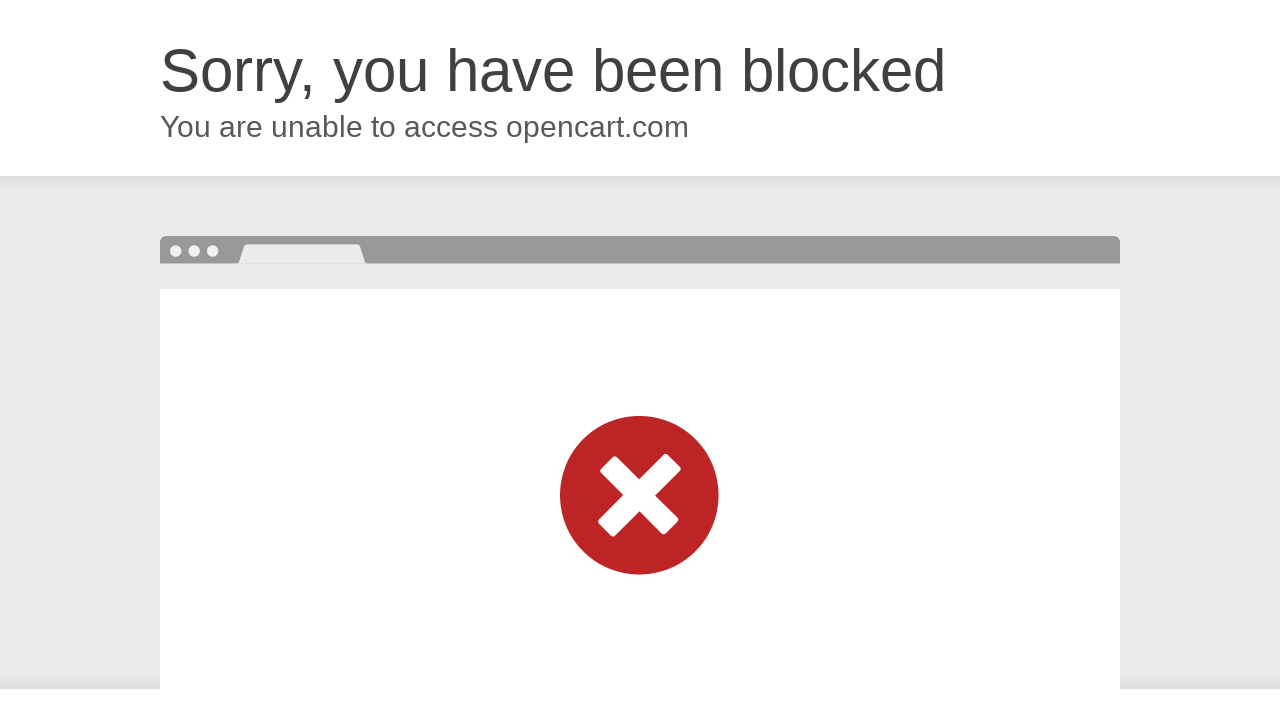